Tests drag and drop functionality by dragging an element and dropping it onto a target element within an iframe

Starting URL: https://jqueryui.com/droppable/

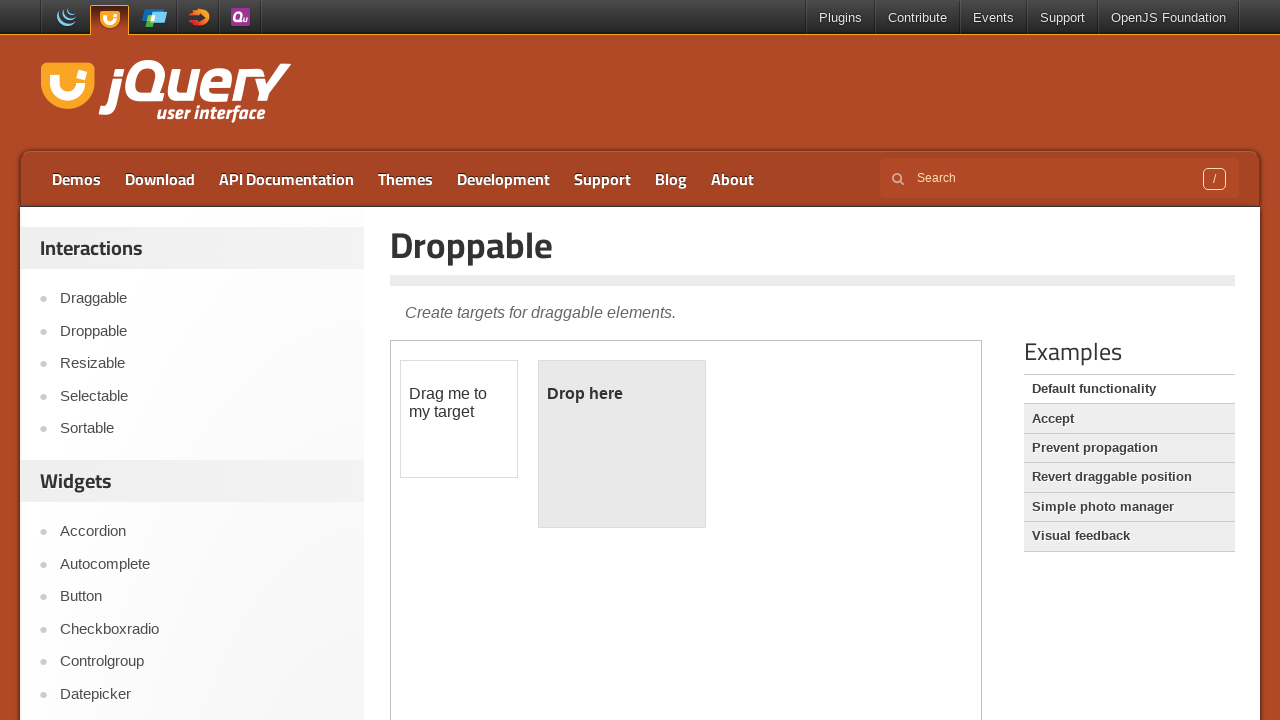

Located the first iframe containing the drag and drop demo
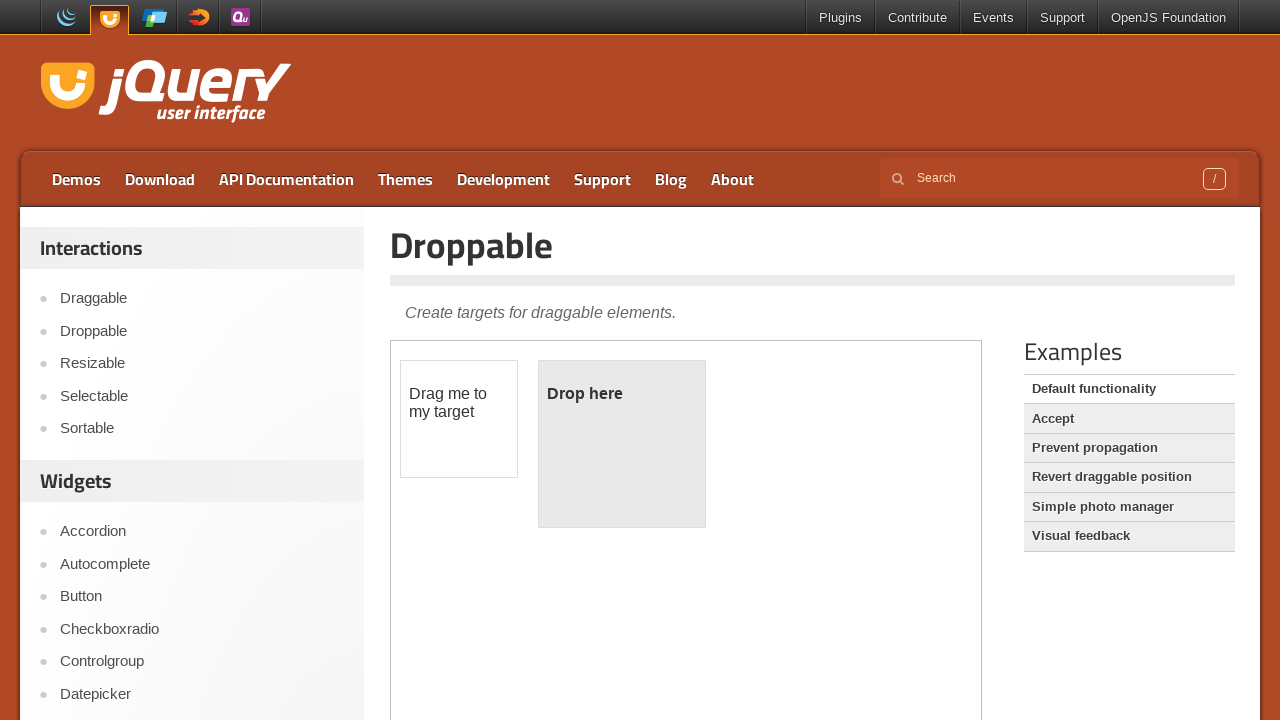

Located the draggable element within the iframe
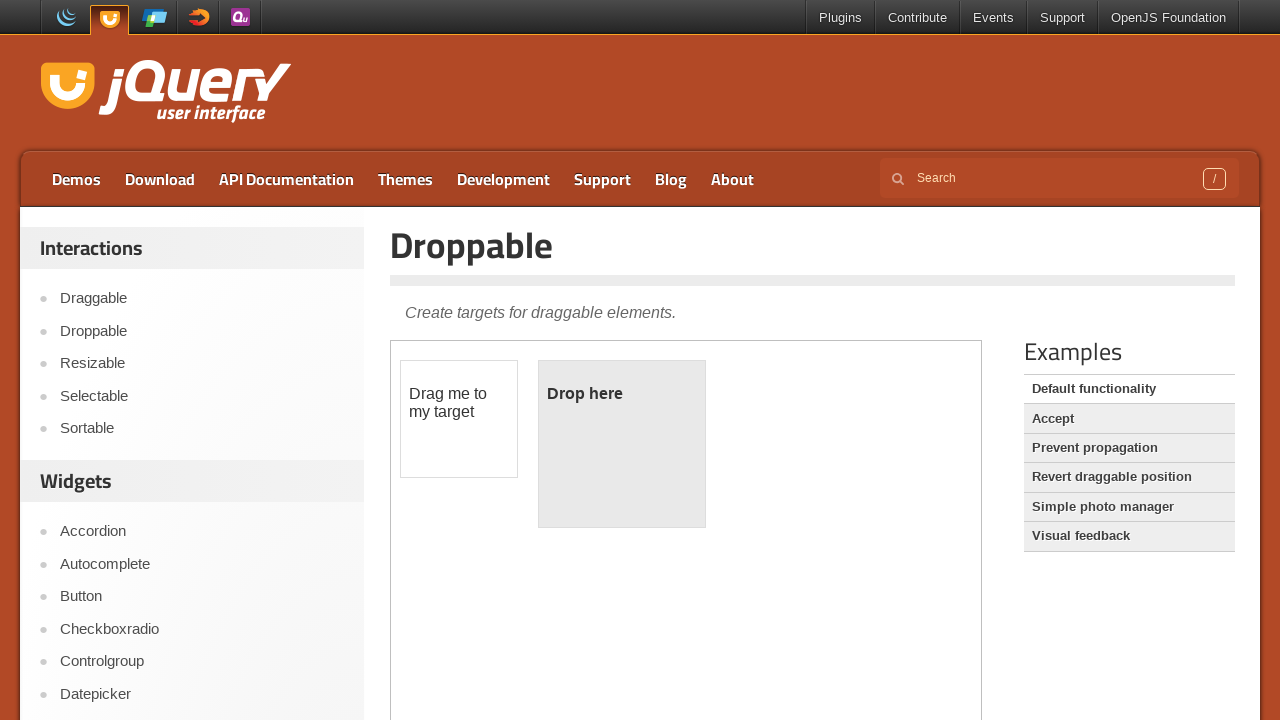

Located the droppable target element within the iframe
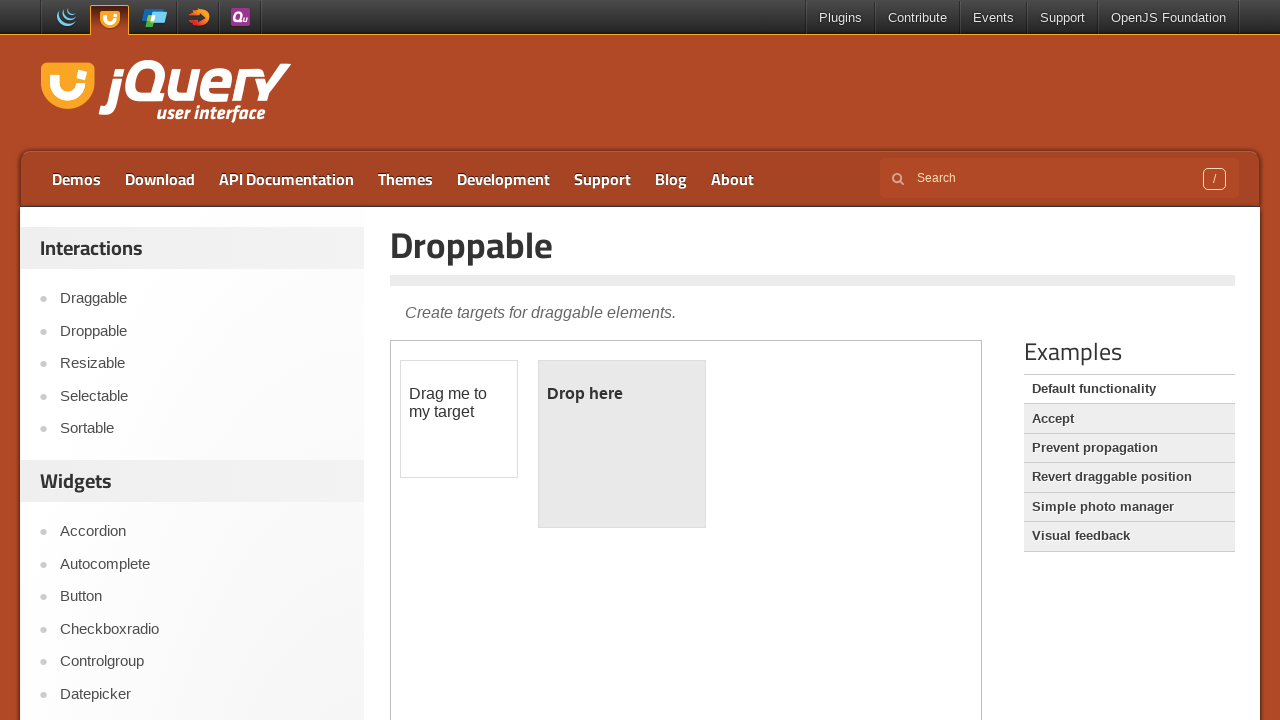

Successfully dragged the draggable element and dropped it onto the droppable target at (622, 444)
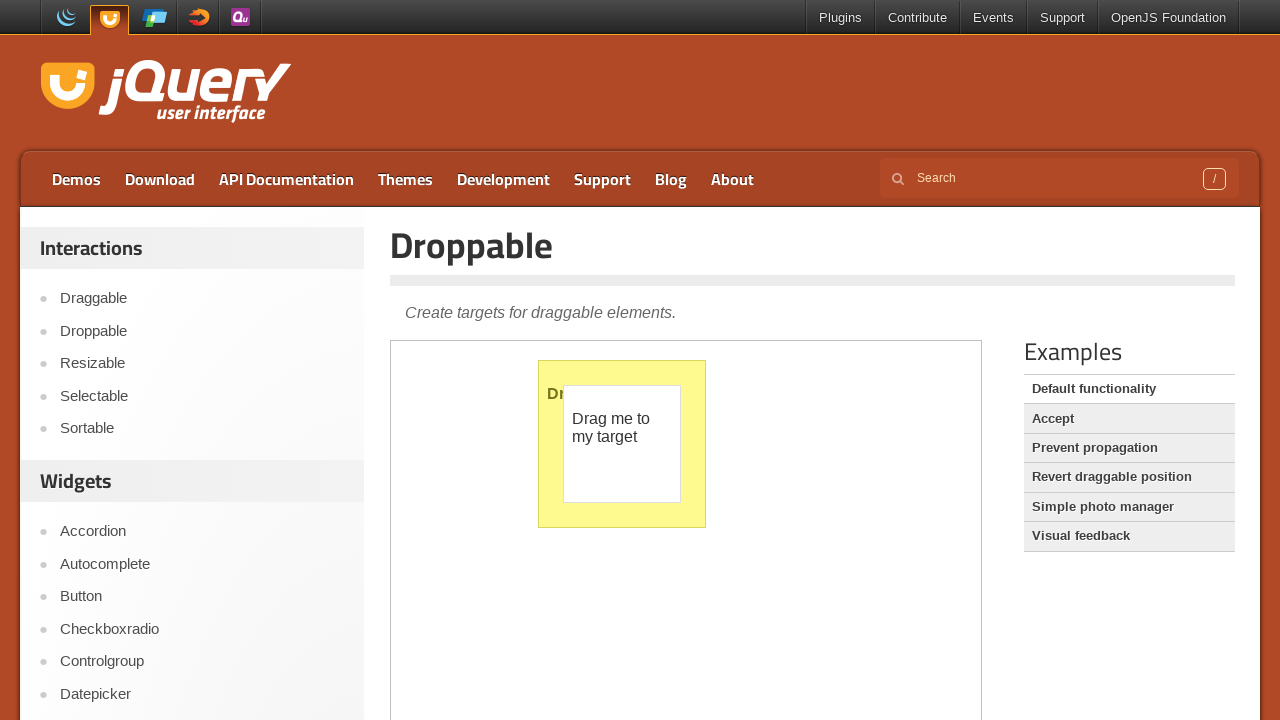

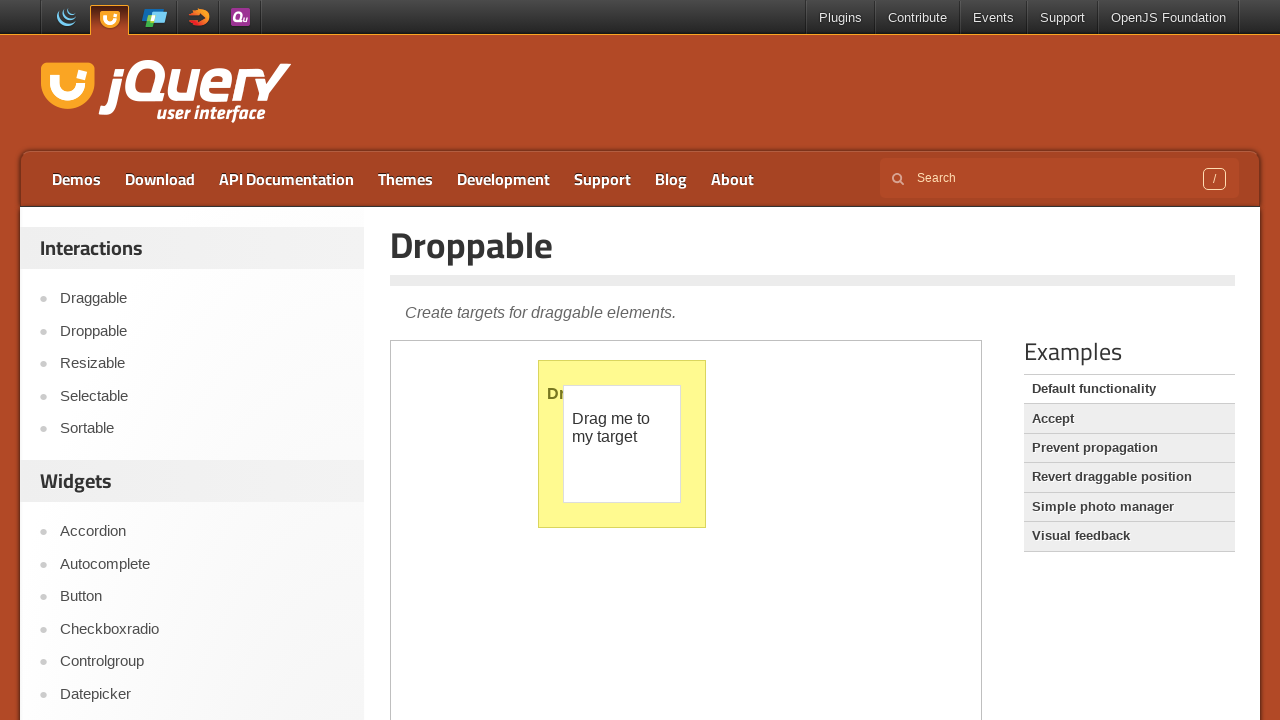